Navigates to the Demoblaze demo e-commerce site and clicks on the Contact link in the navigation

Starting URL: https://demoblaze.com/index.html

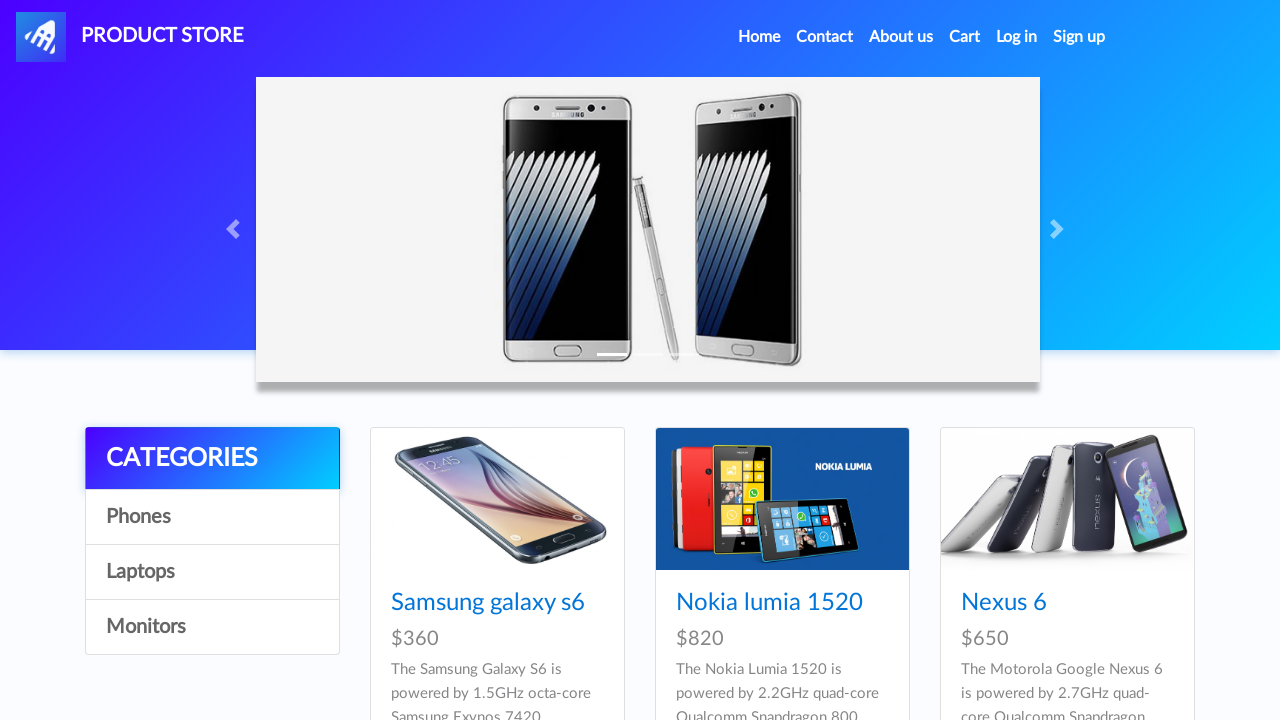

Navigated to Demoblaze demo e-commerce site
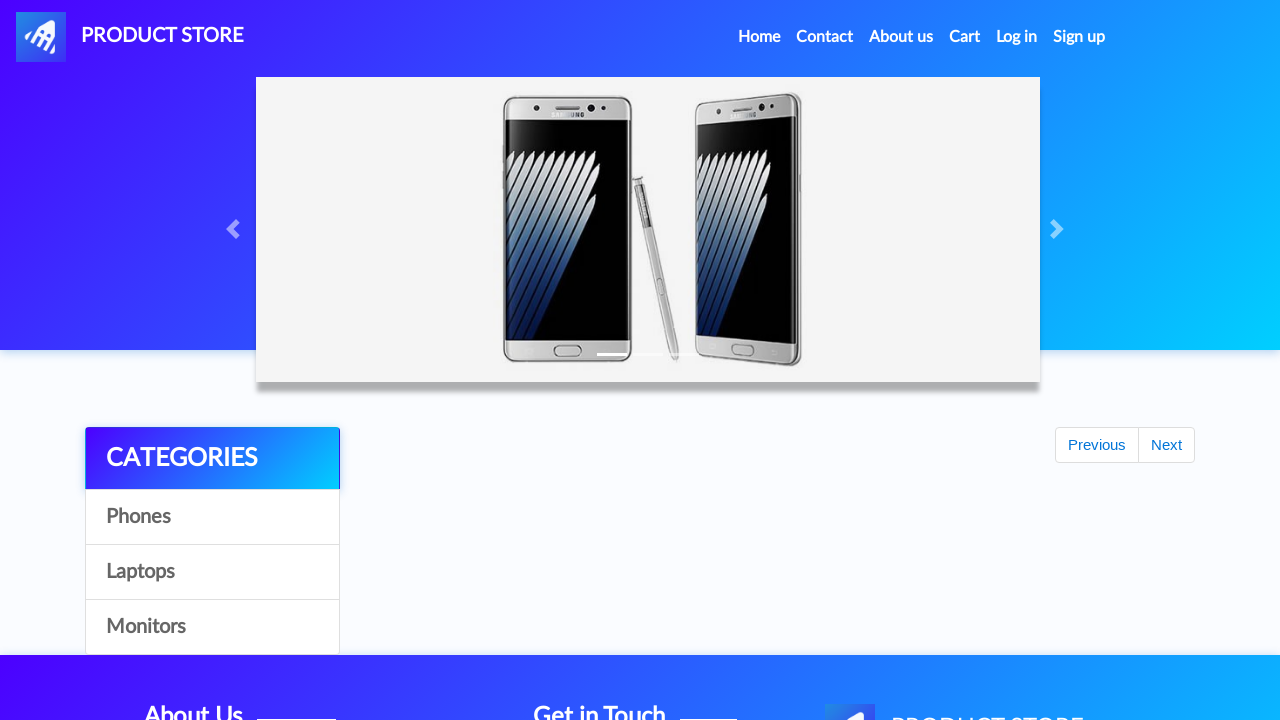

Page loaded and links are available
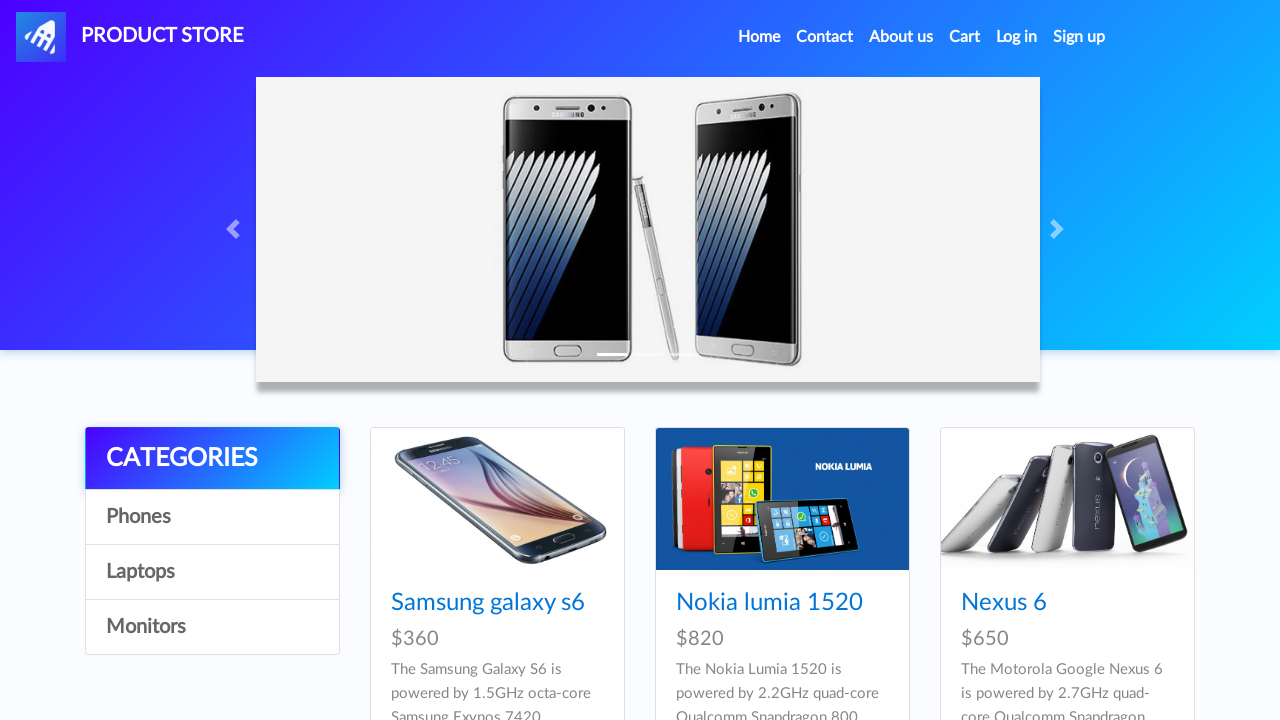

Clicked on the Contact link in the navigation at (825, 37) on a:text('Contact')
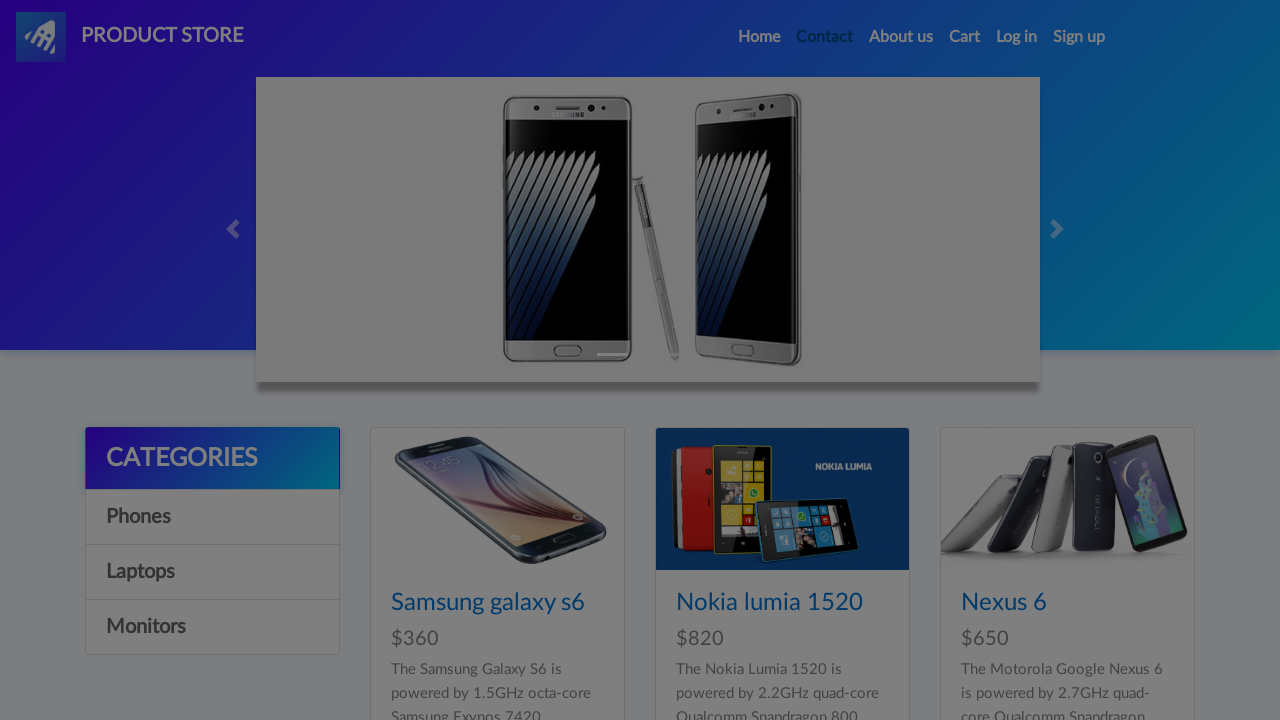

Contact modal/page appeared
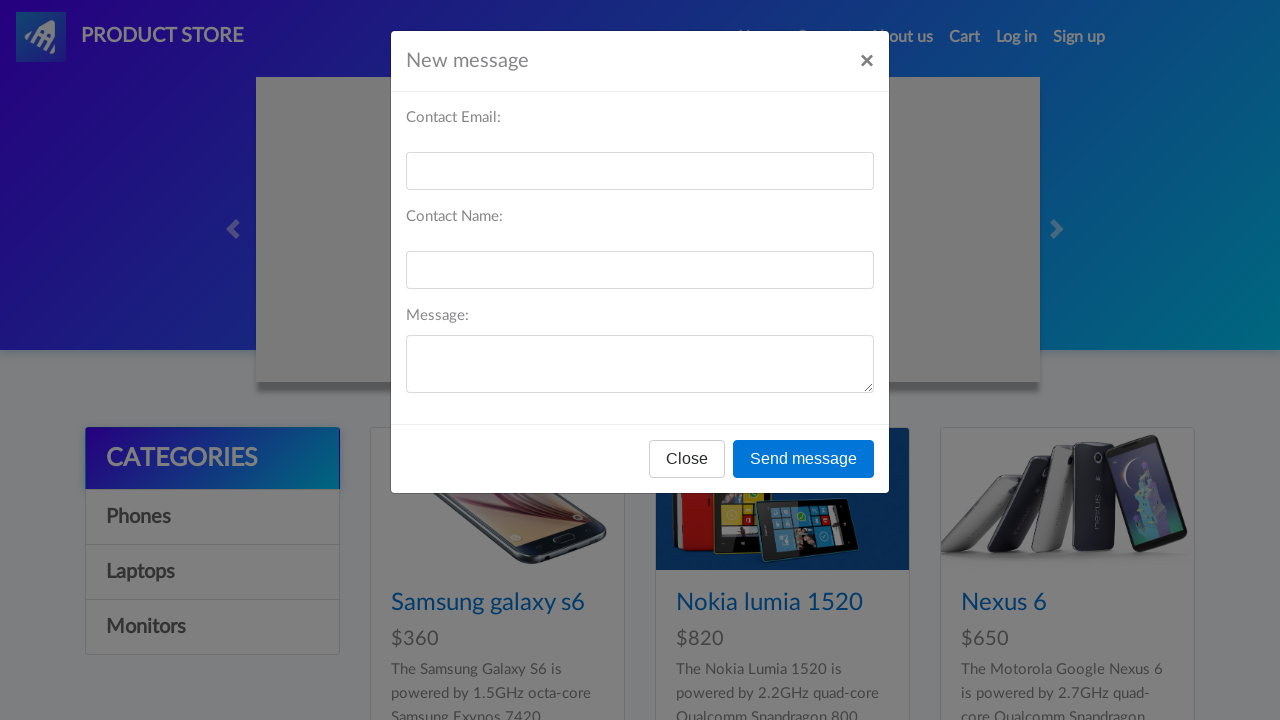

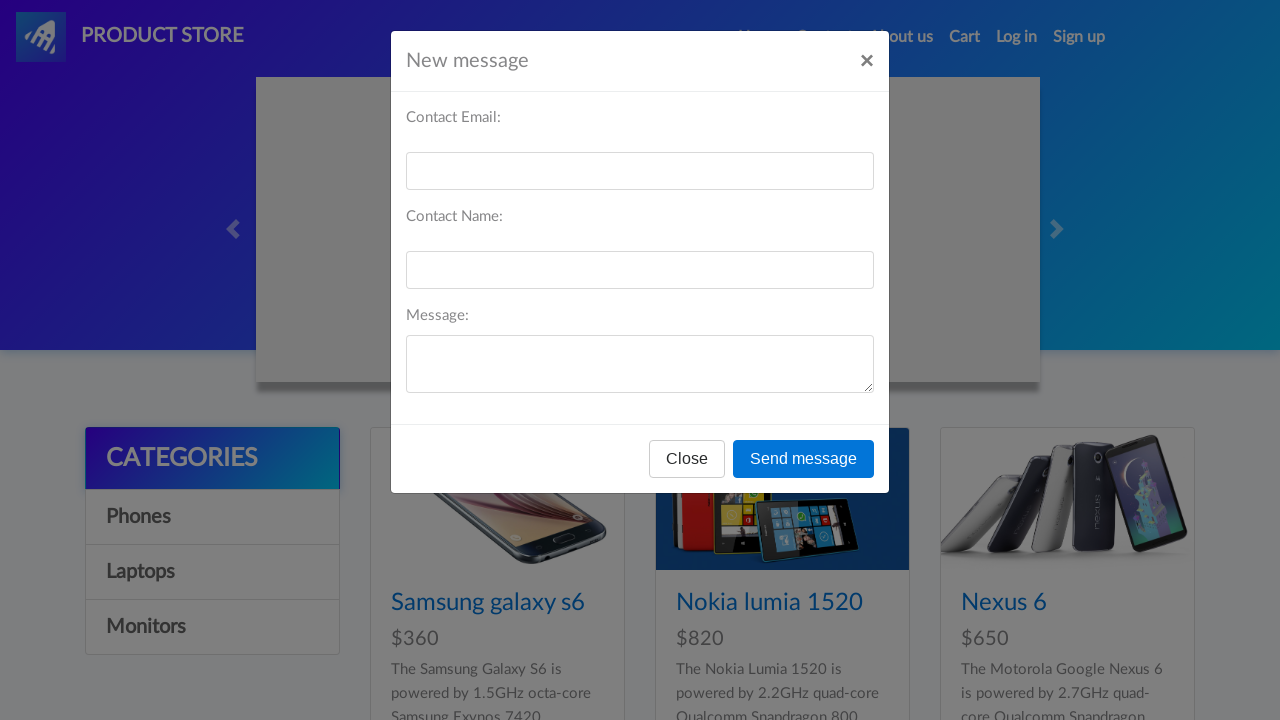